Tests that the About Us page displays company information content including terms like şirket, misyon, vizyon, or değerler

Starting URL: https://egundem.com/hakkimizda

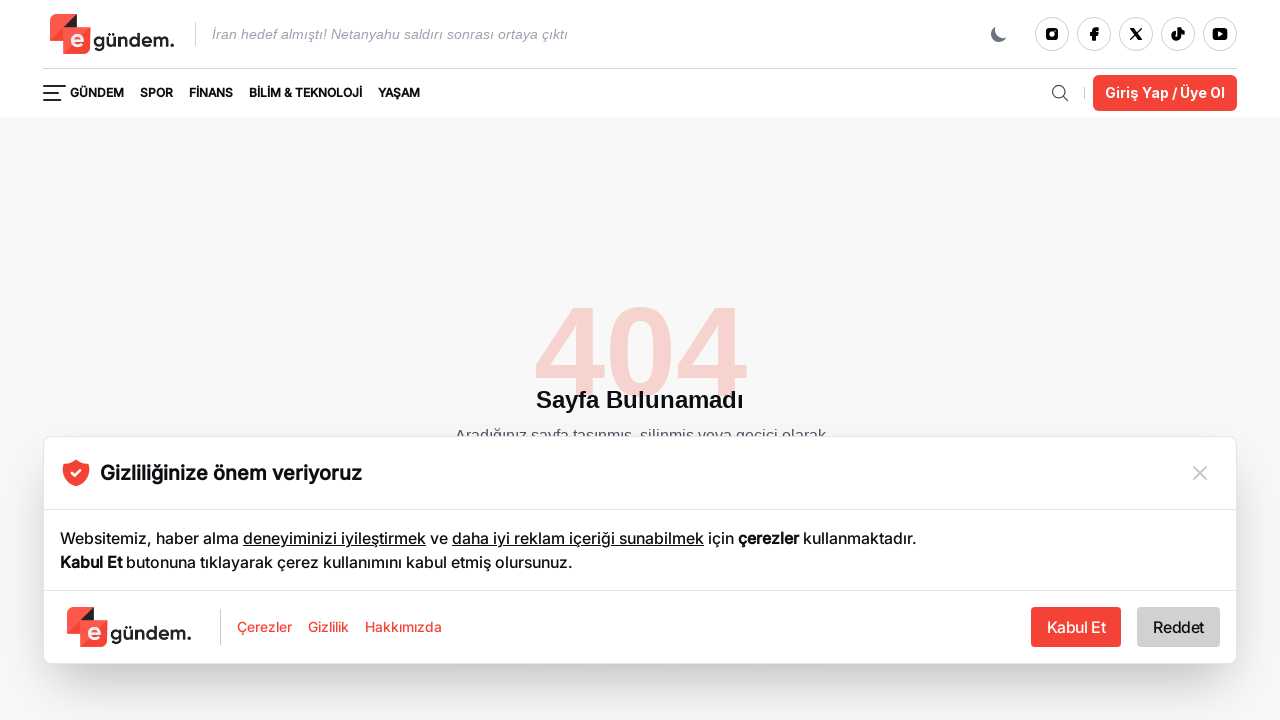

Waited for content sections to load on About Us page
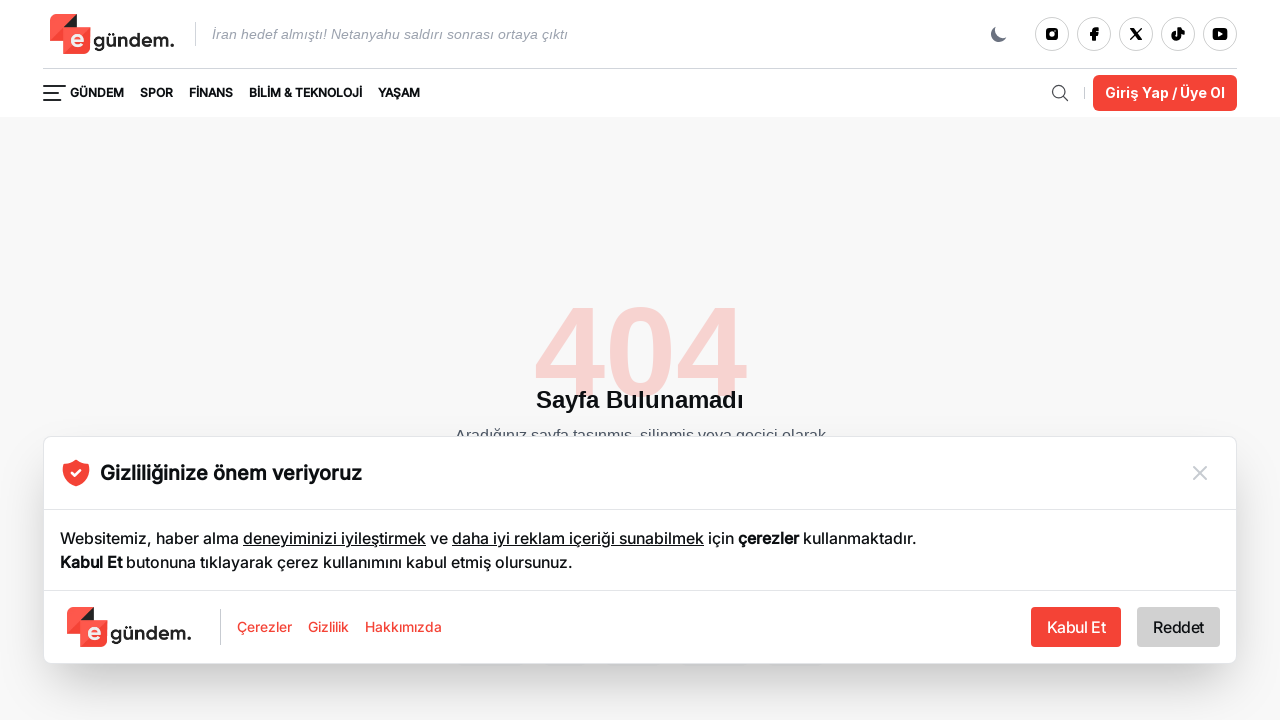

Retrieved page content to check for company information keywords
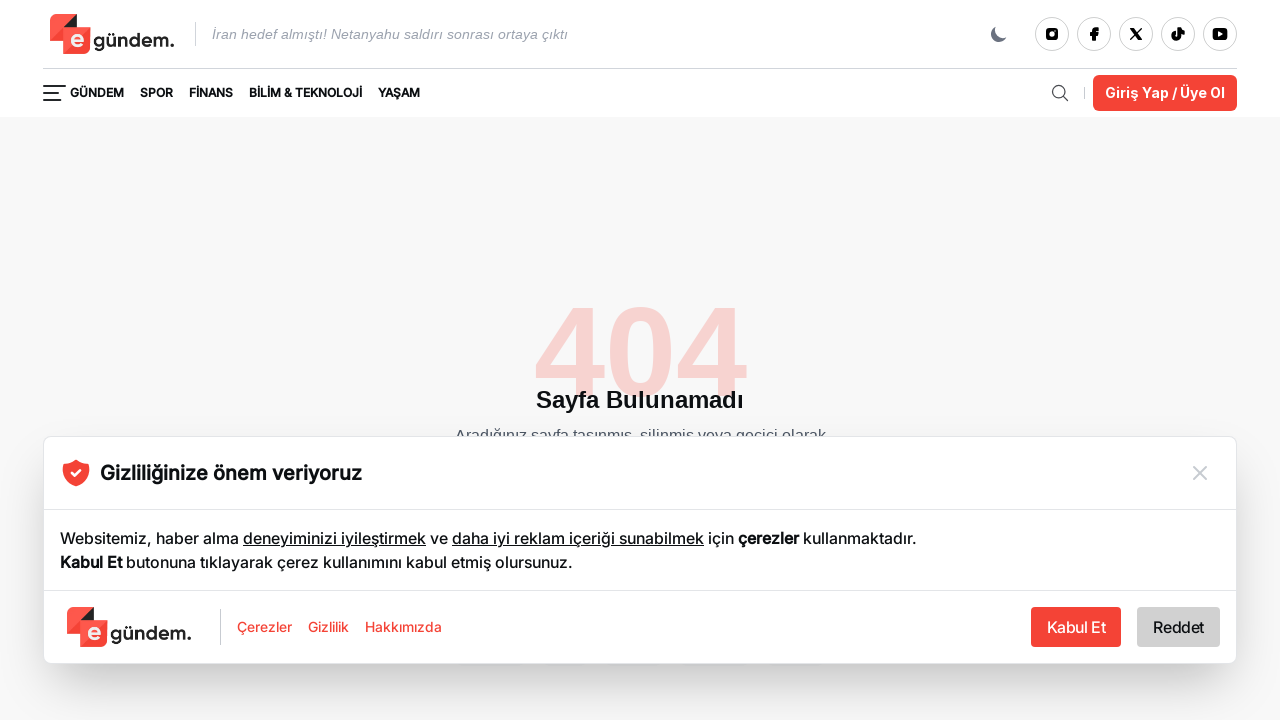

Found company information keywords: şirket, vizyon
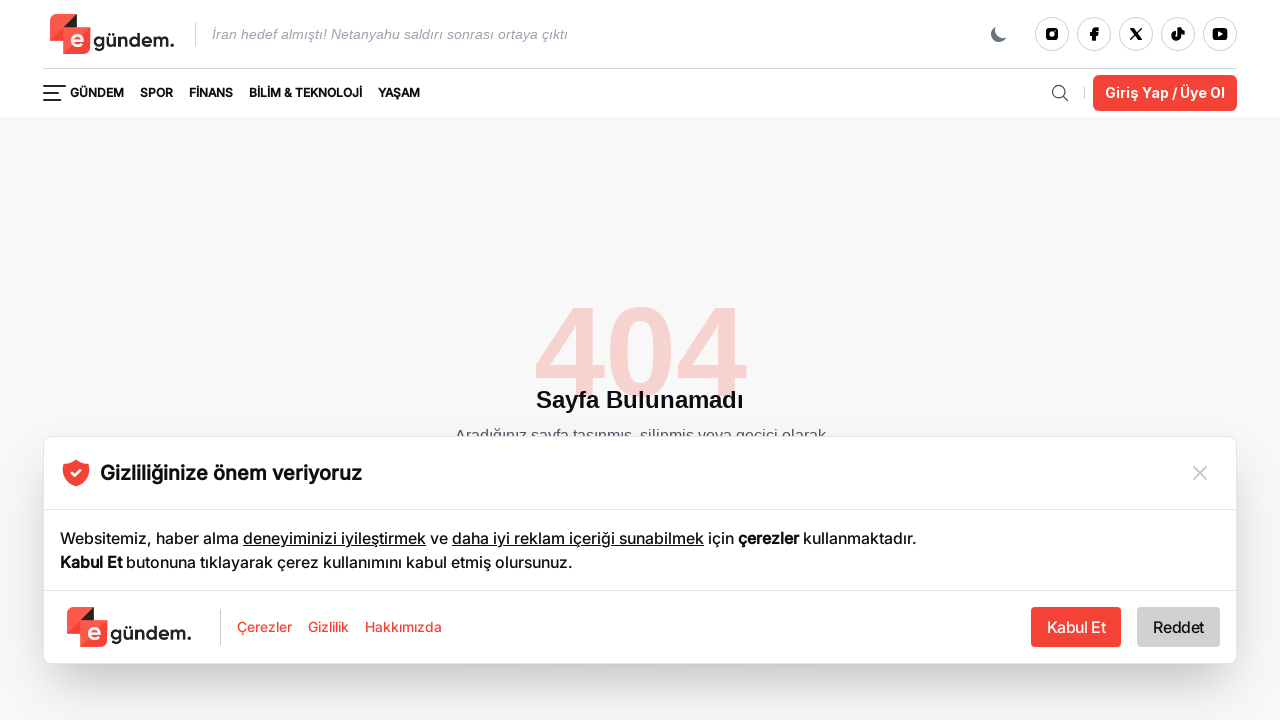

Assertion passed: Company information content is displayed on About Us page
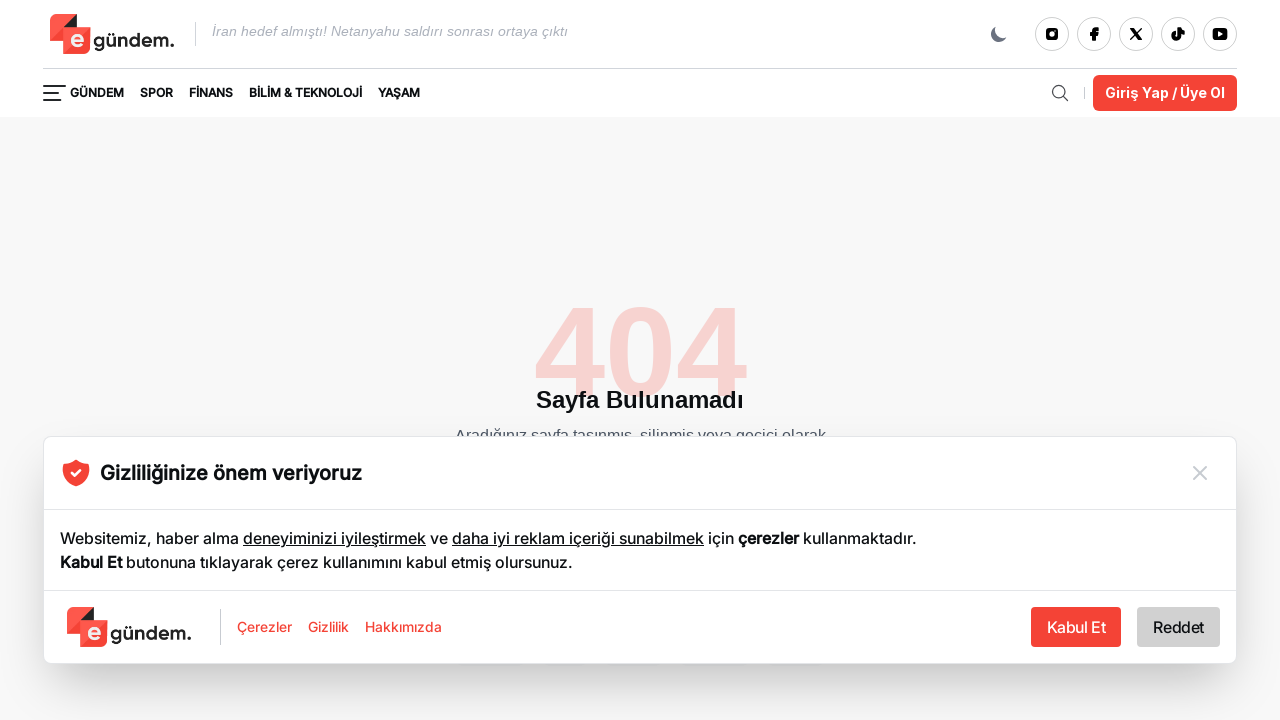

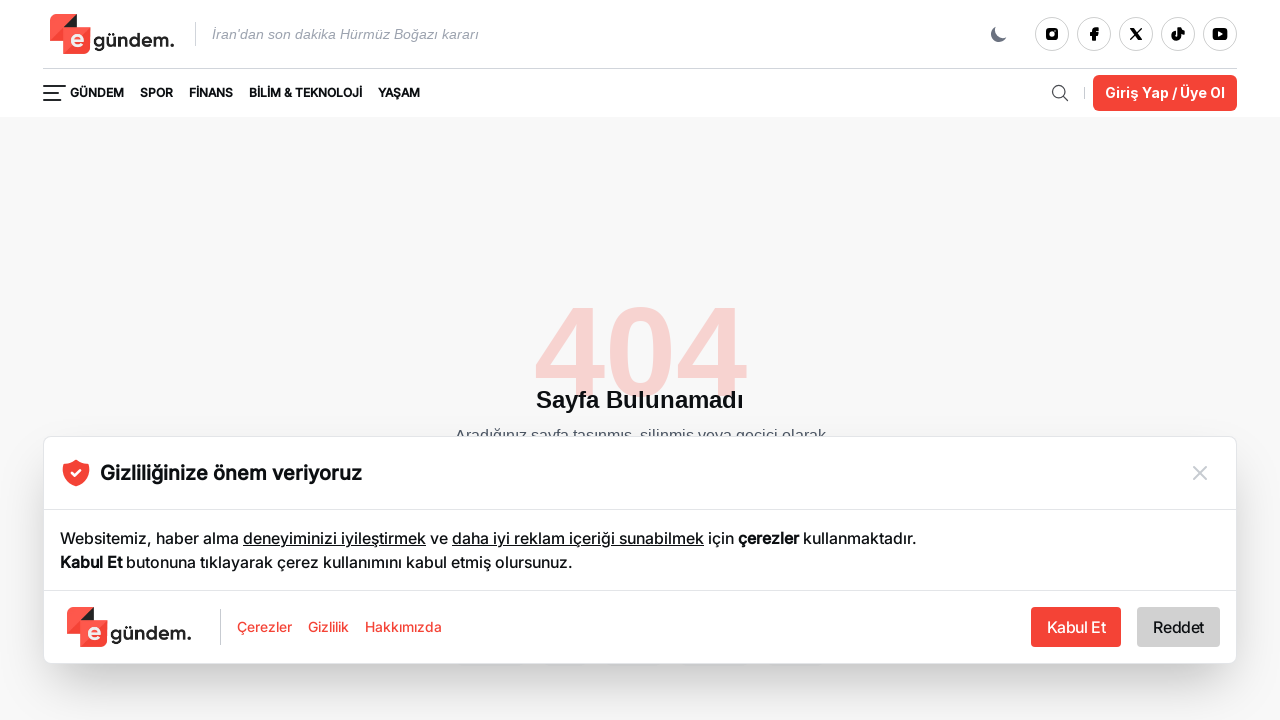